Creates a new paste on Pastebin with a simple message, sets expiration to 10 minutes, and submits the form

Starting URL: https://pastebin.com

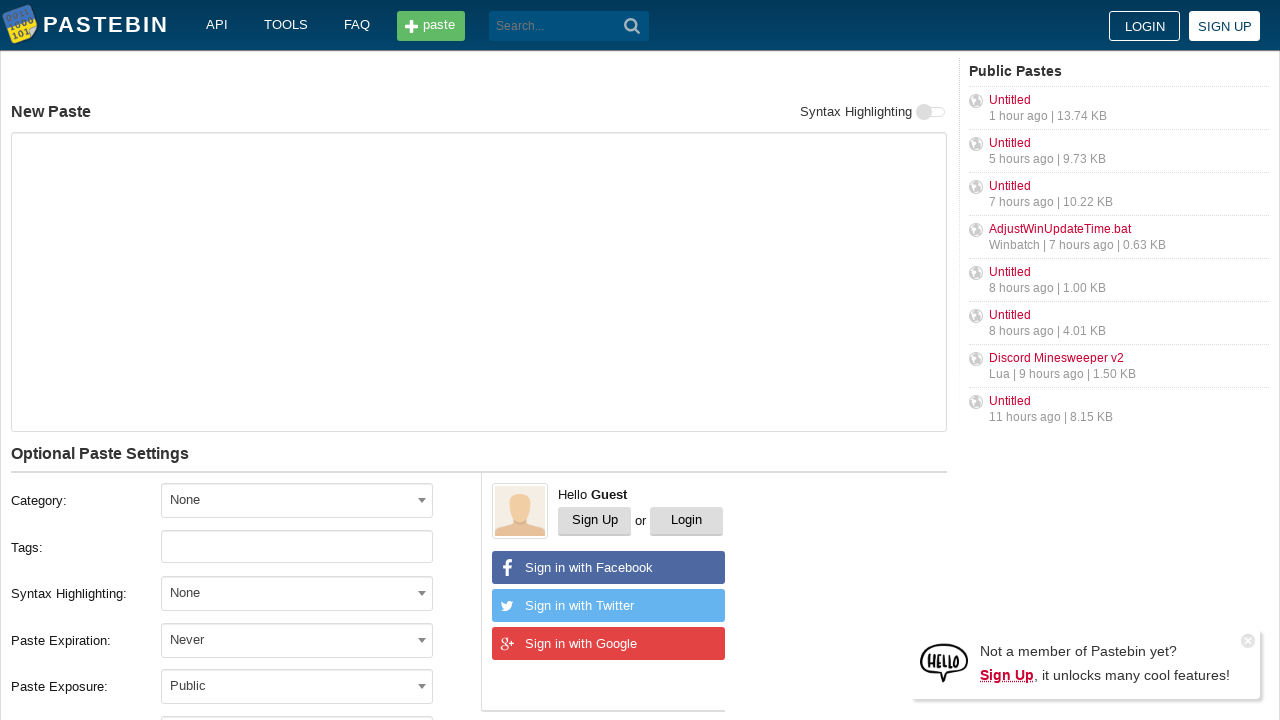

Filled paste content with 'Hello from WebDriver' on #postform-text
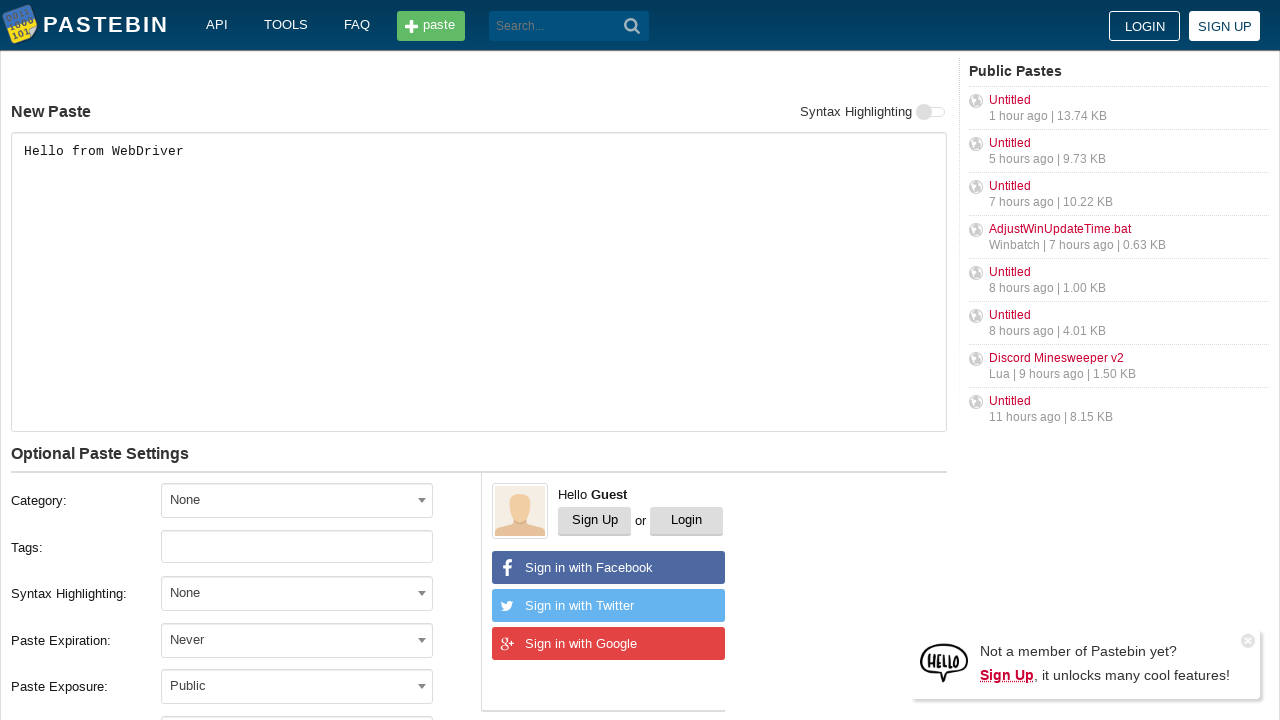

Clicked expiration dropdown at (297, 640) on #select2-postform-expiration-container
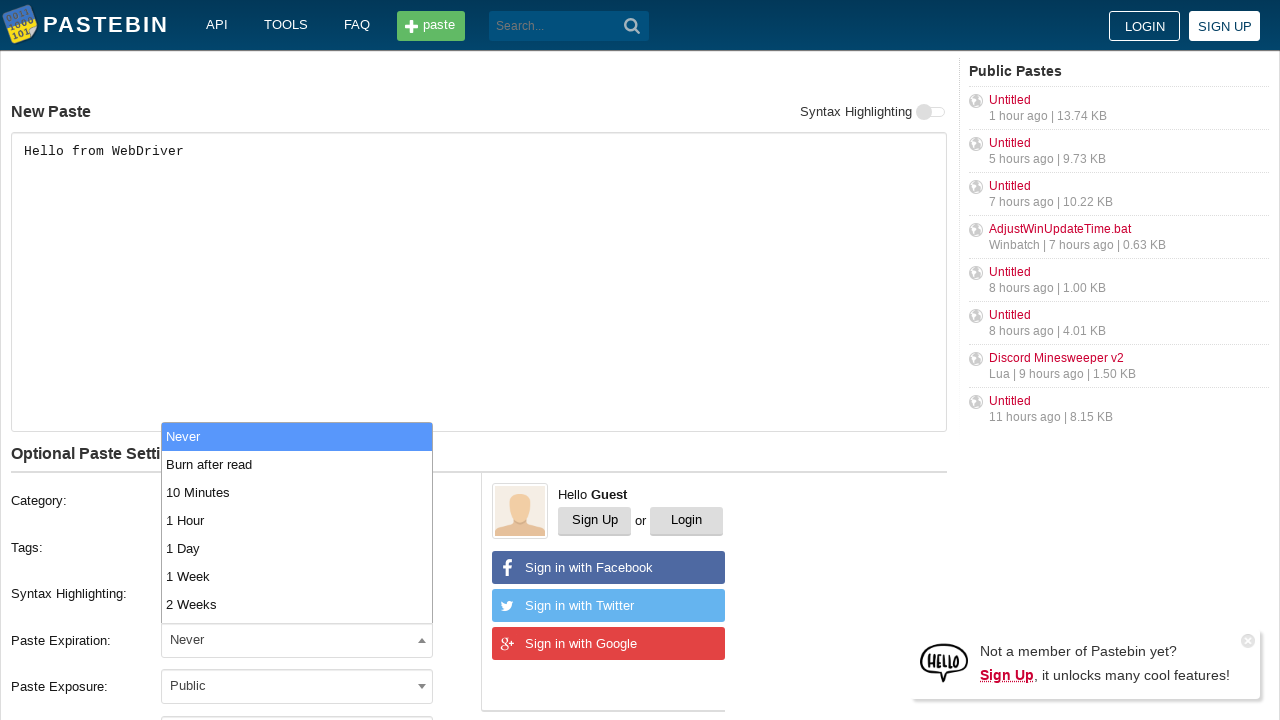

Selected '10 Minutes' from expiration dropdown at (297, 492) on xpath=//li[text()='10 Minutes']
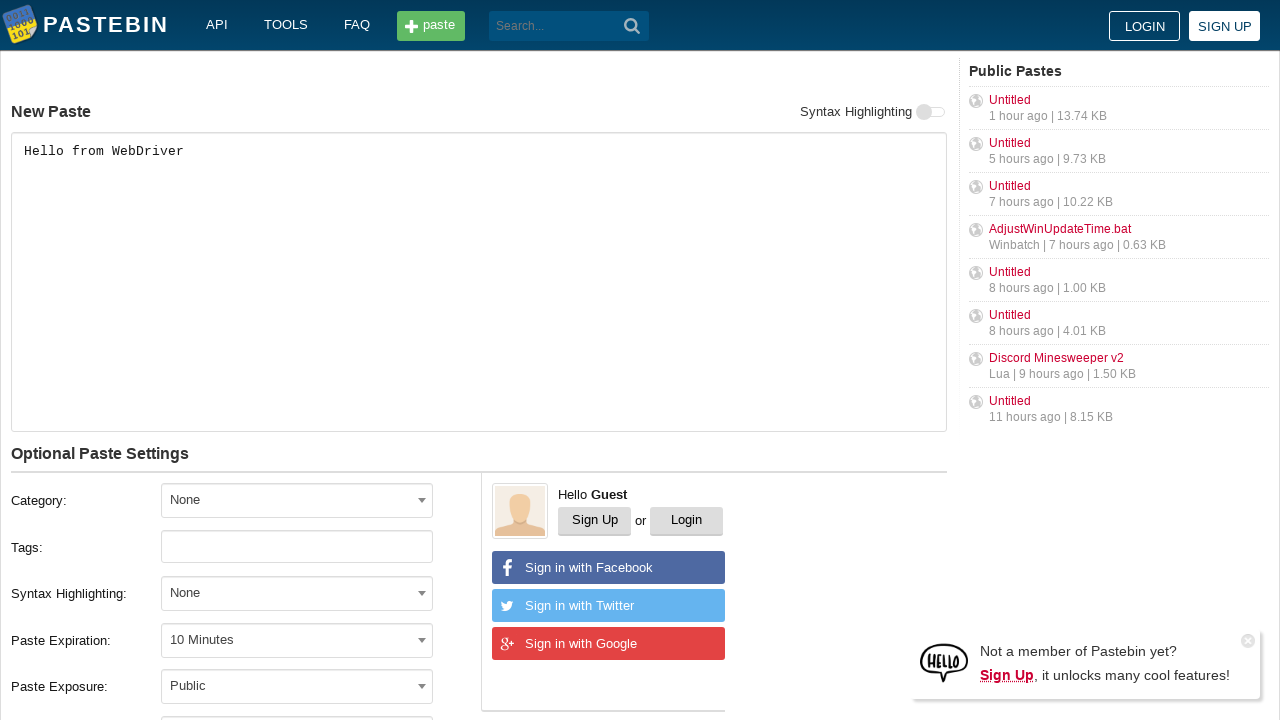

Filled paste title with 'helloweb' on #postform-name
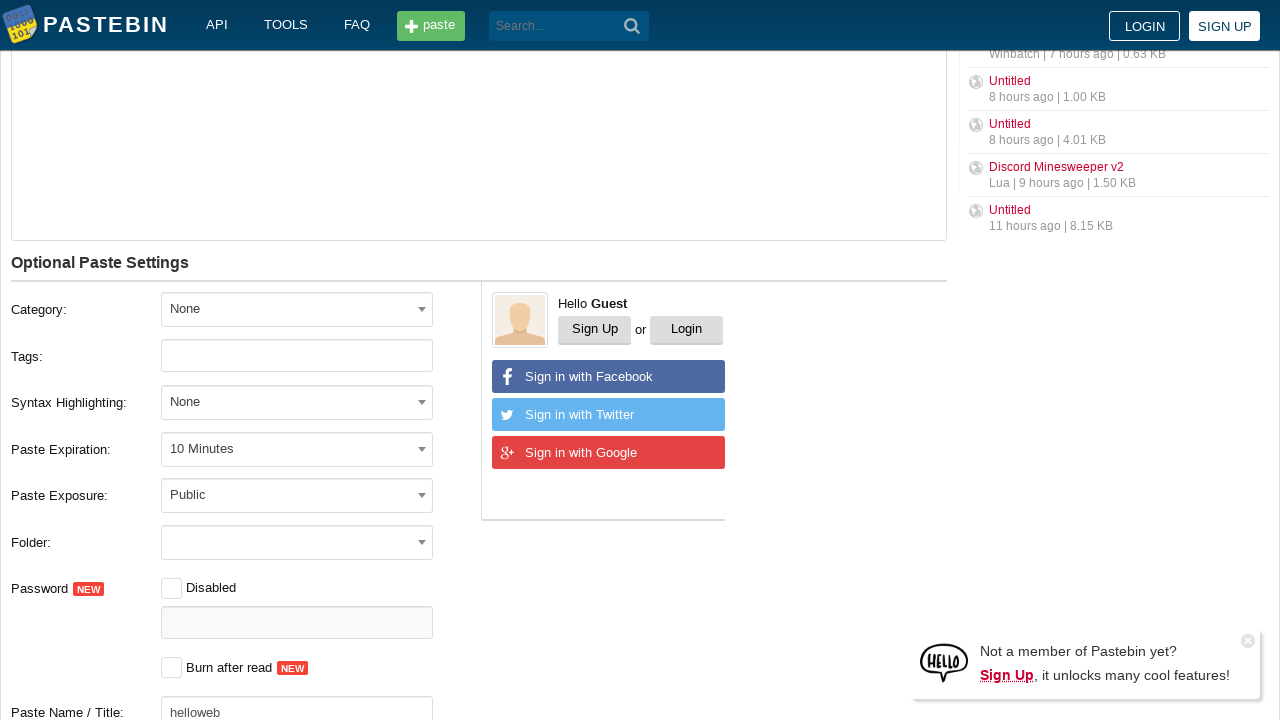

Clicked submit button to create paste at (240, 400) on button.btn.-big
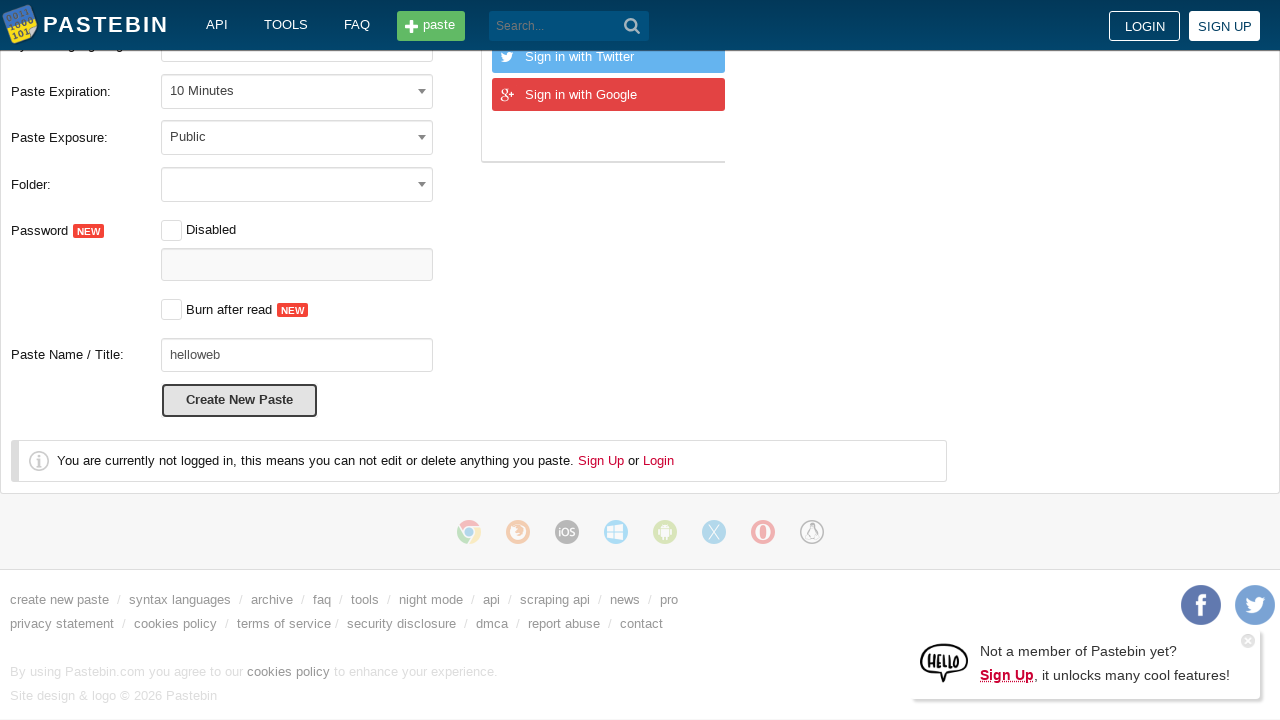

Paste created and page loaded successfully
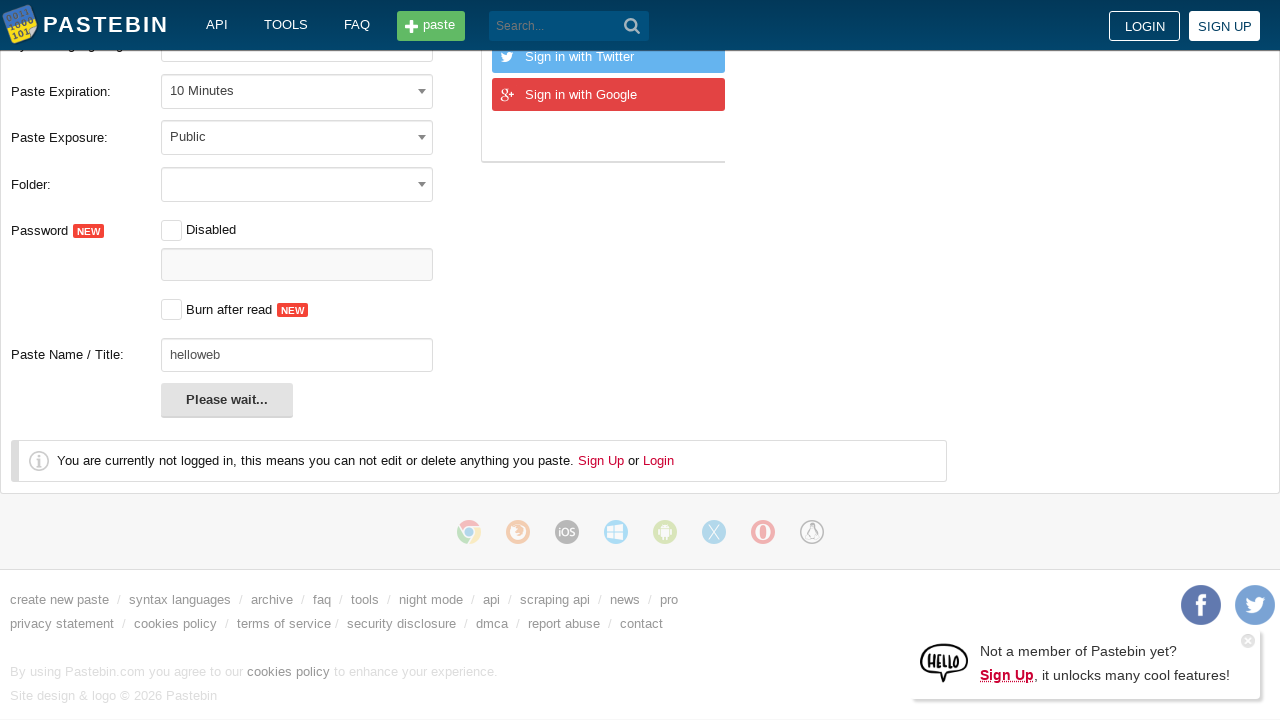

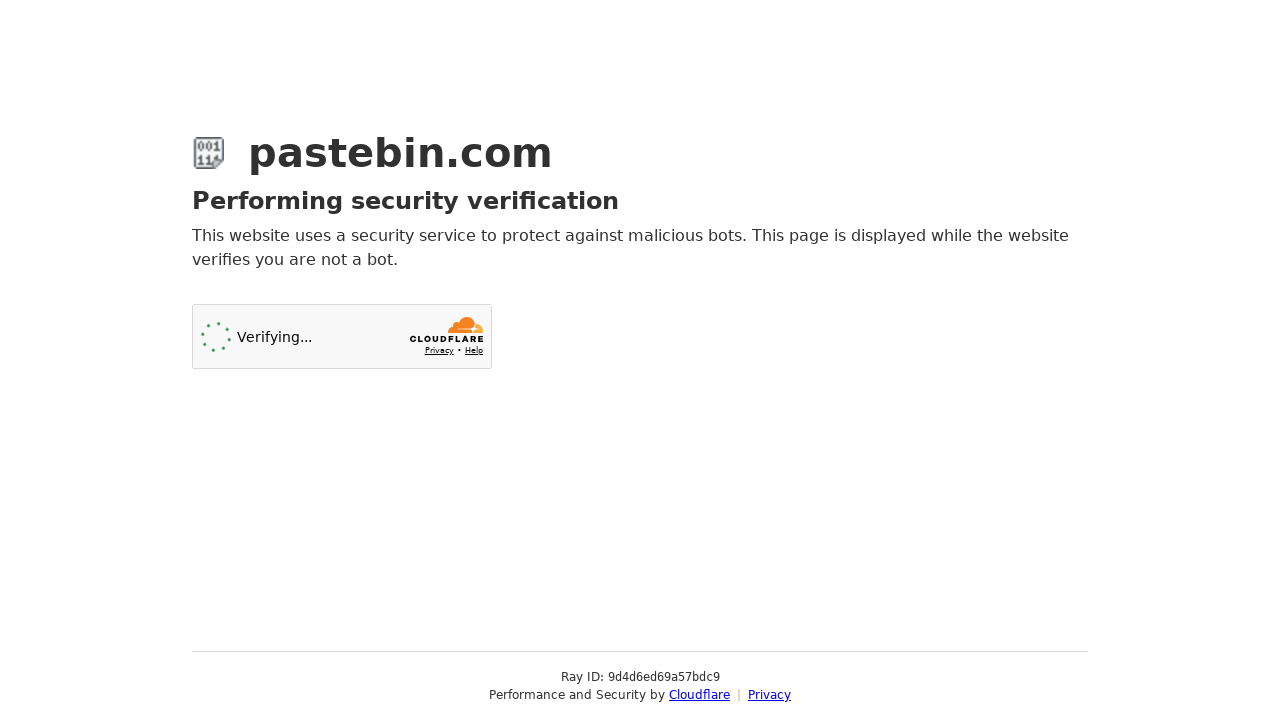